Tests adding the third product to cart using index-based selection

Starting URL: https://rahulshettyacademy.com/seleniumPractise/#/

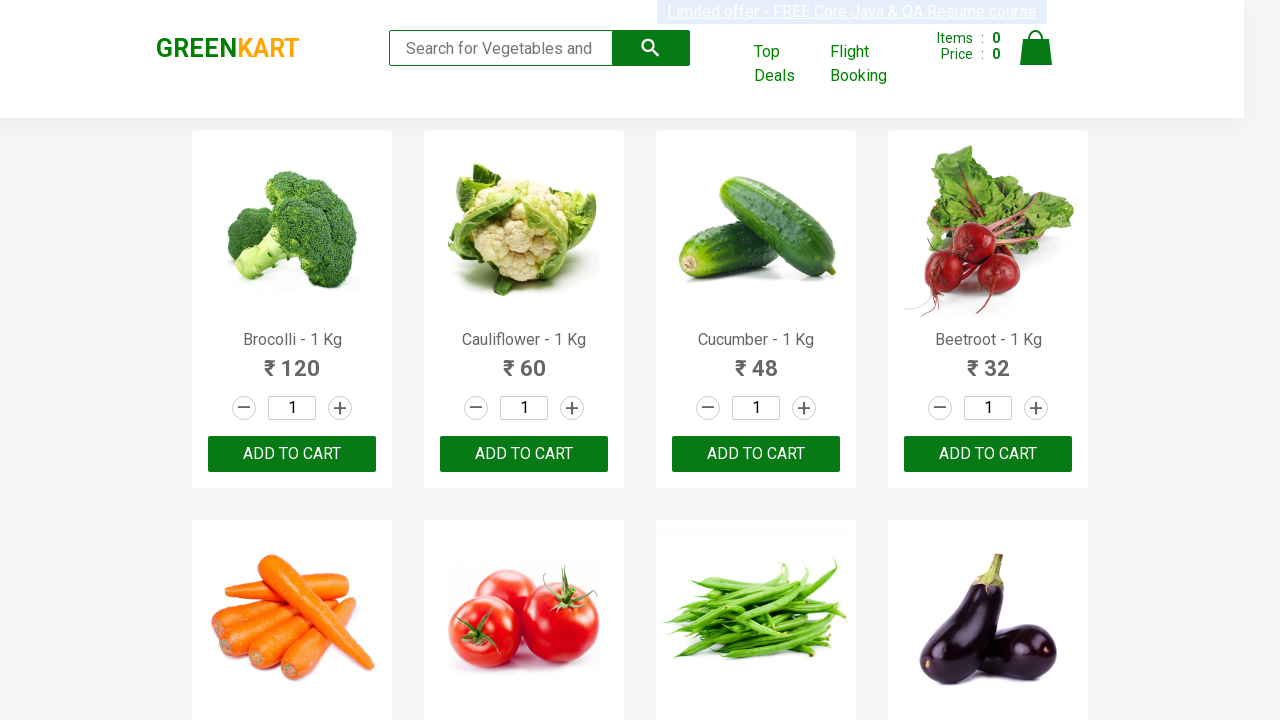

Filled search box with 'ca' to filter products on .search-keyword
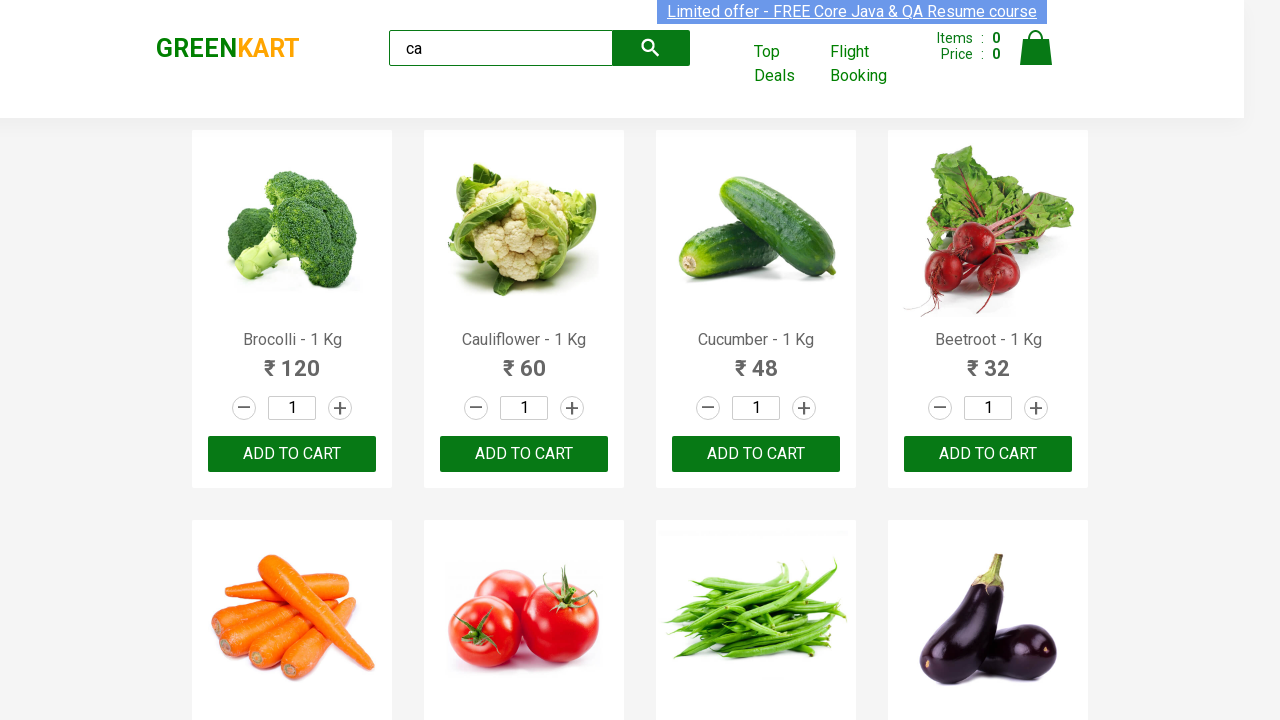

Waited for products to load after search filter
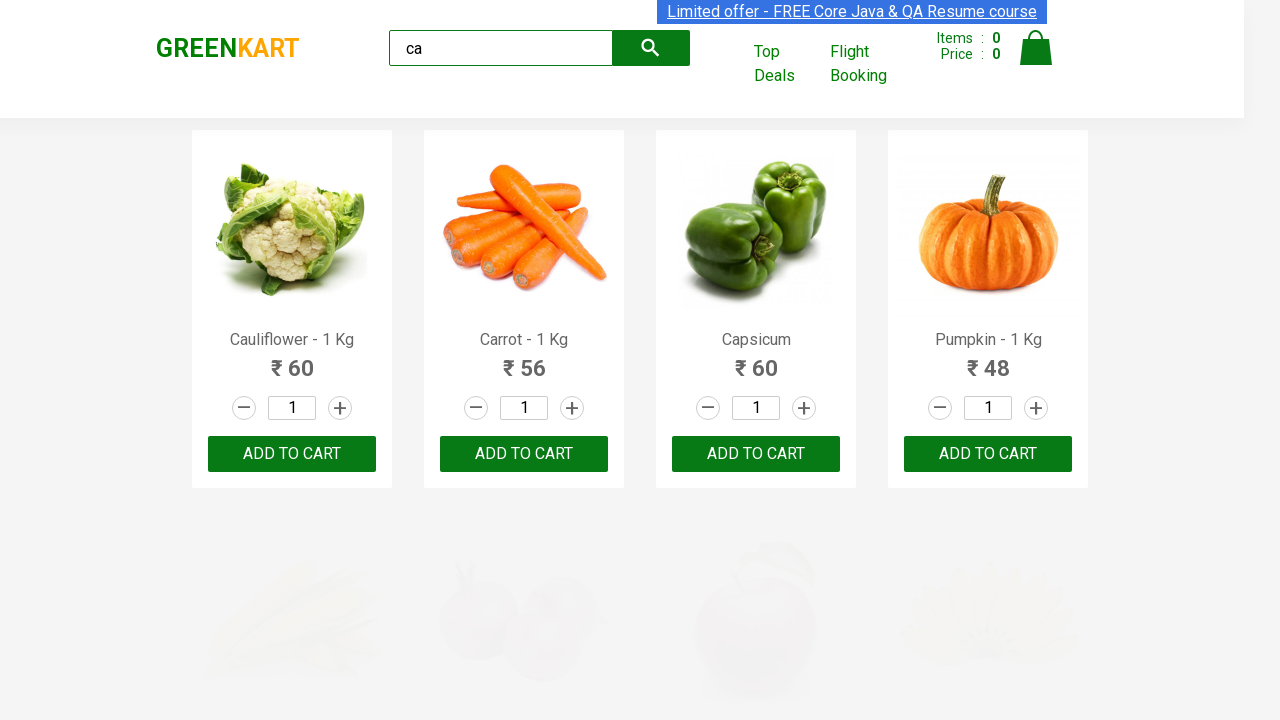

Clicked ADD TO CART button on the third product using index-based selection at (756, 454) on .products .product >> nth=2 >> text=ADD TO CART
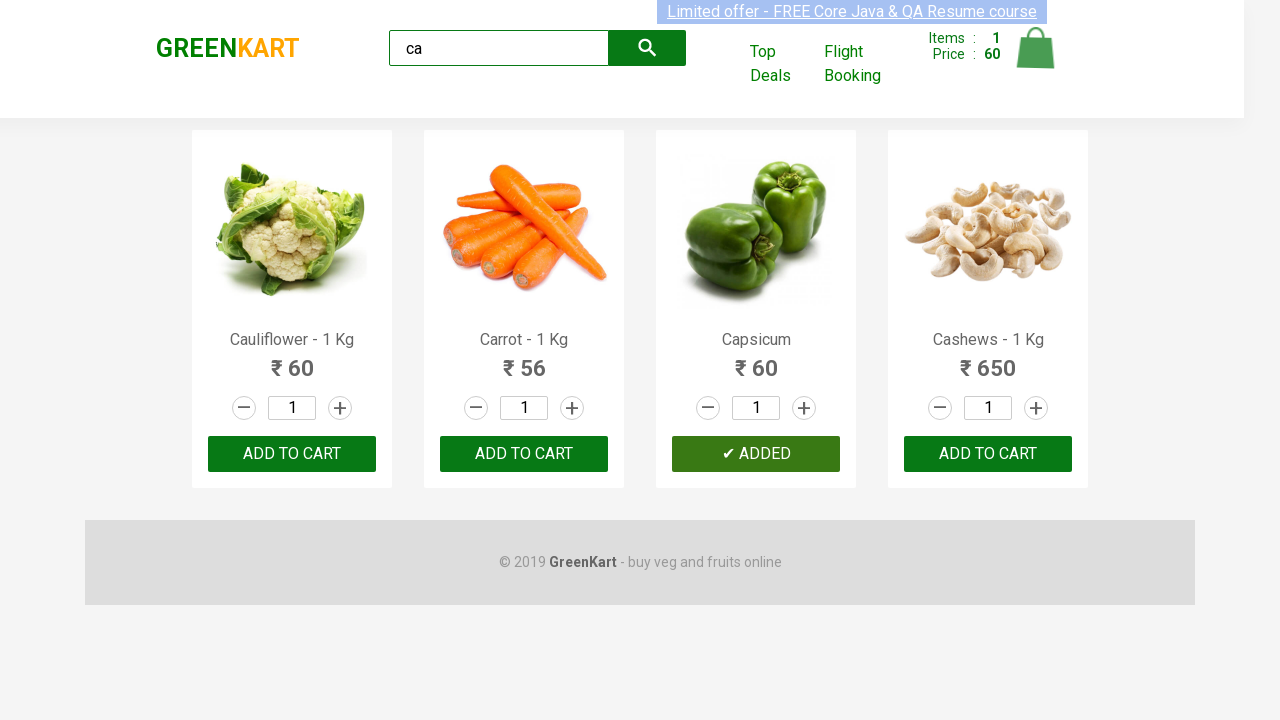

Verified that the third product button text changed to 'ADDED'
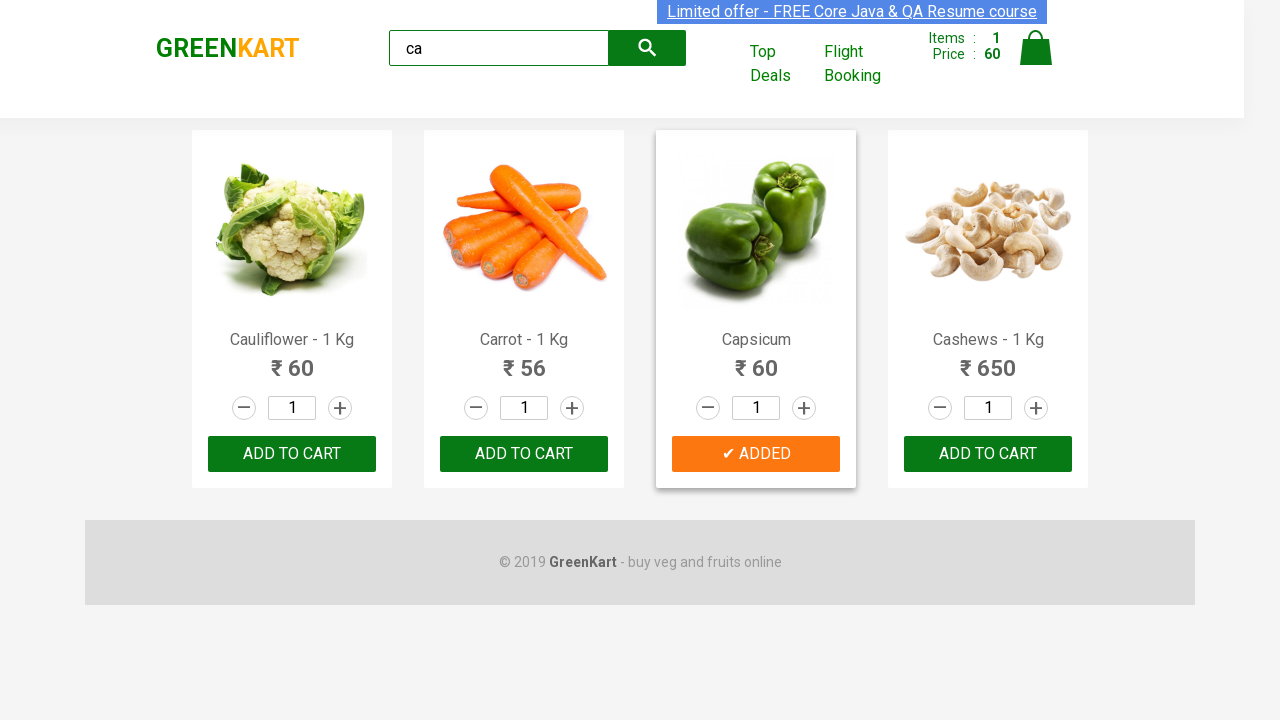

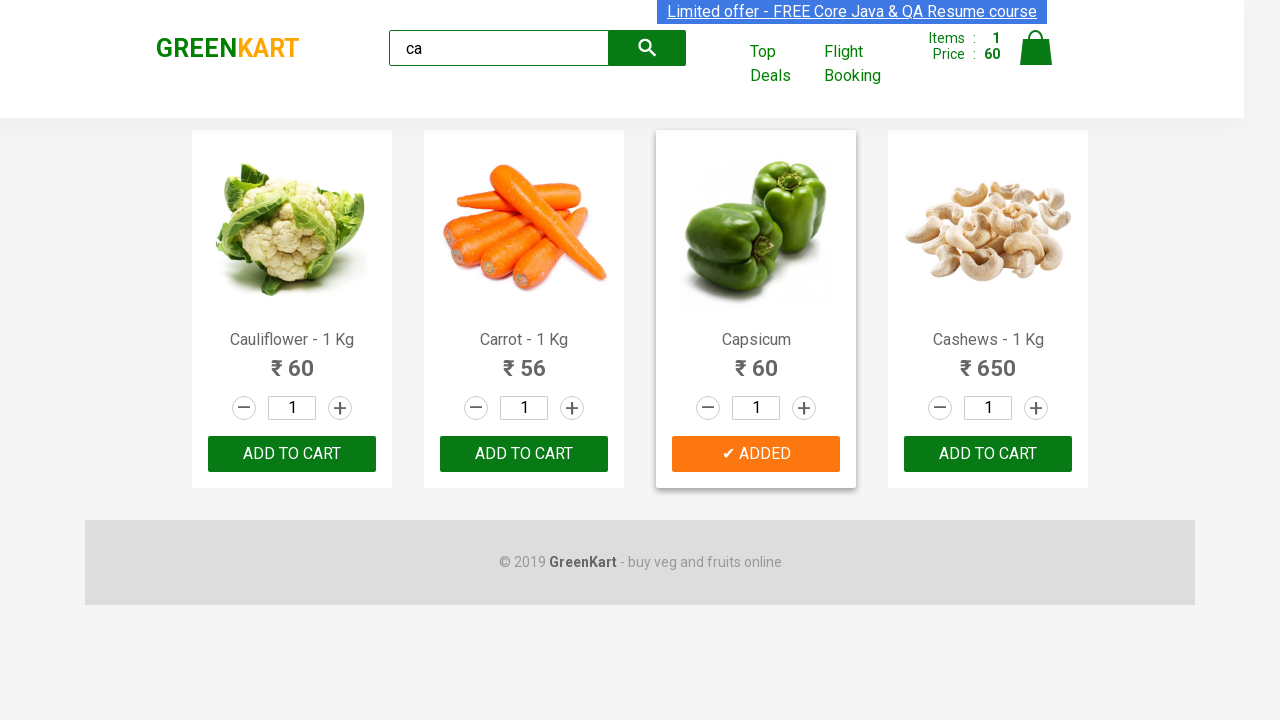